Tests the passenger selection dropdown on SpiceJet booking page by clicking to add multiple adults (4 additional), one child, and one infant to the booking.

Starting URL: https://www.spicejet.com/

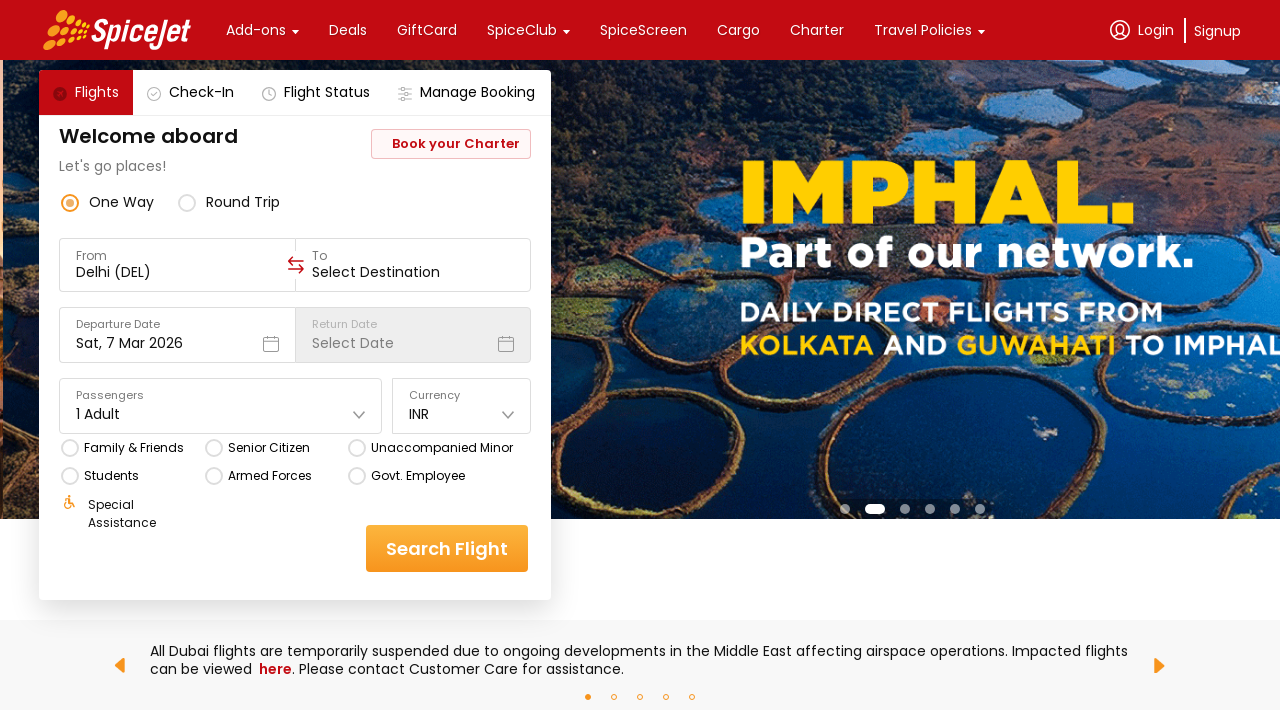

Waited for SpiceJet page to load
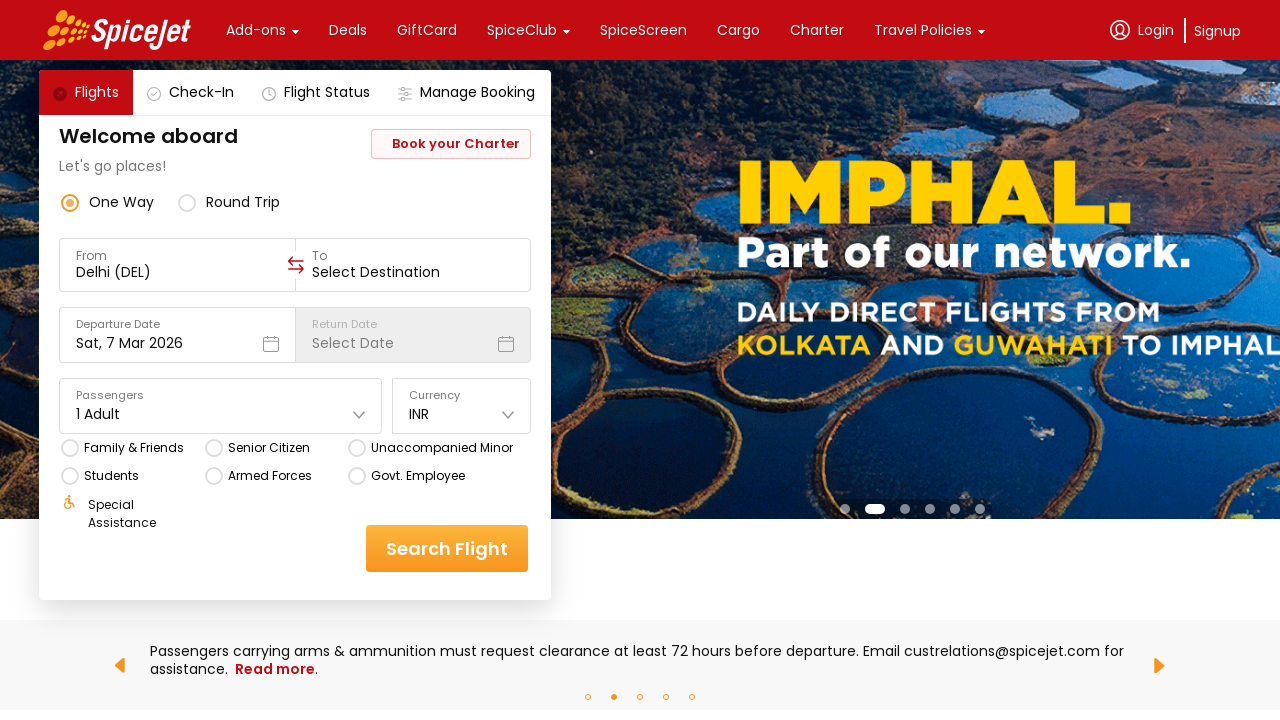

Clicked on passengers dropdown to open it at (221, 406) on xpath=//div[contains(@class, 'passengers') or contains(@data-testid, 'travellers
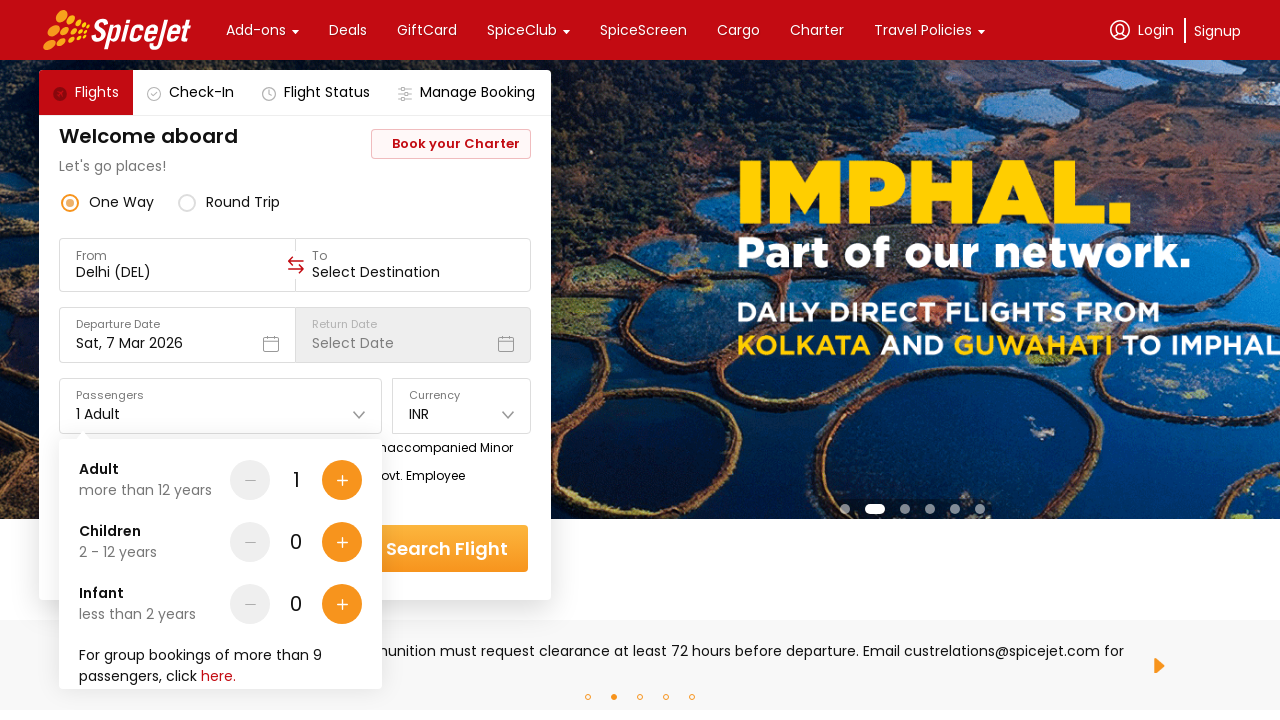

Waited for dropdown to fully open
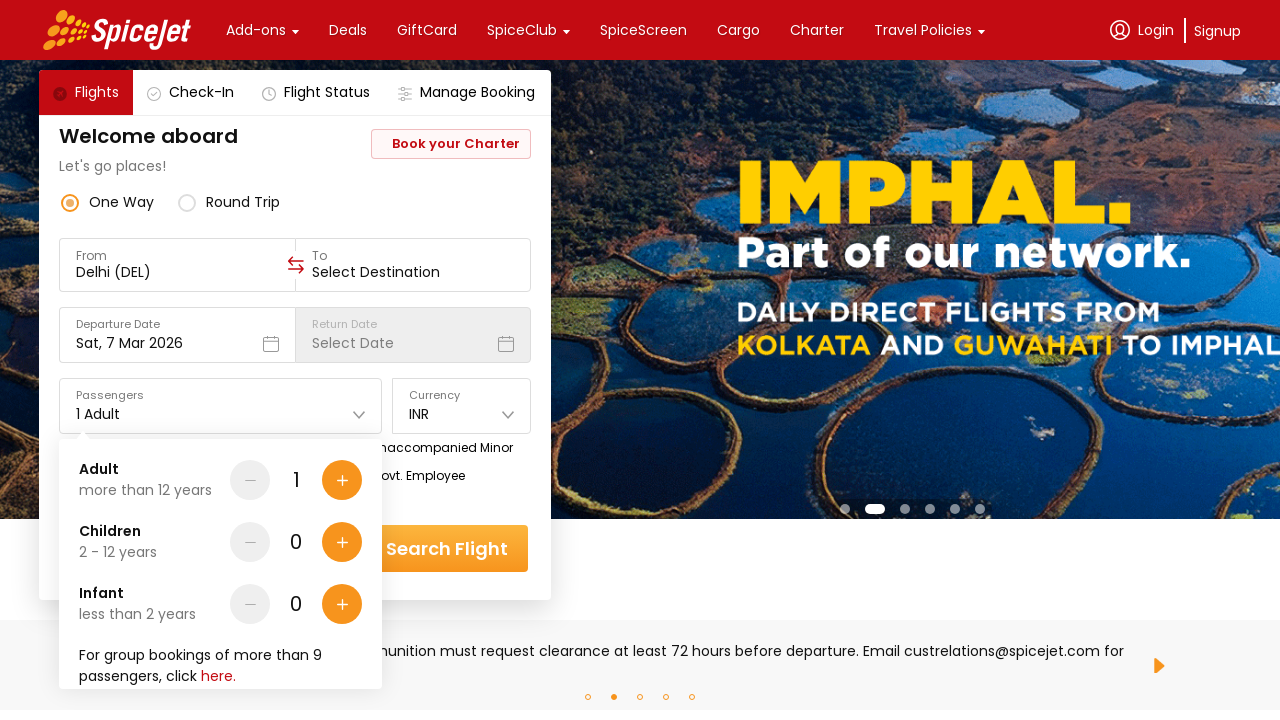

Added adult 1 to booking (4 additional adults total) at (342, 480) on div[data-testid='Adult-testID-plus-one-cta']
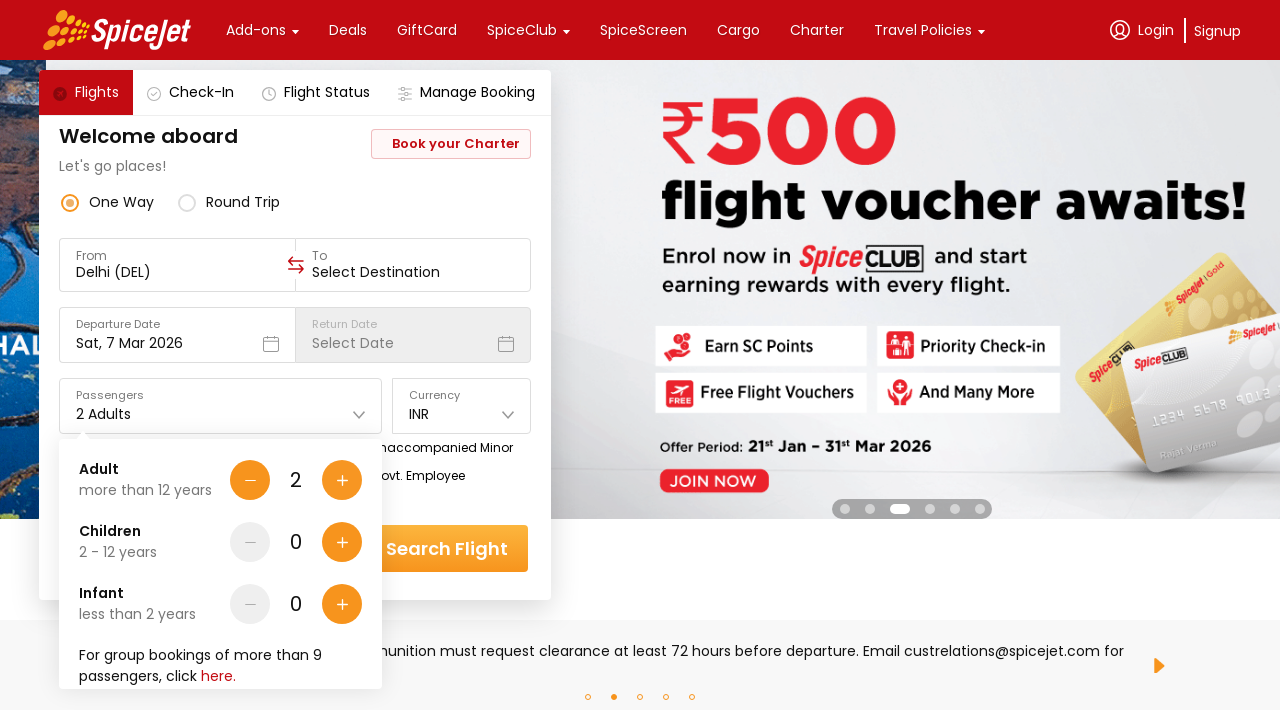

Waited for adult 1 to be added
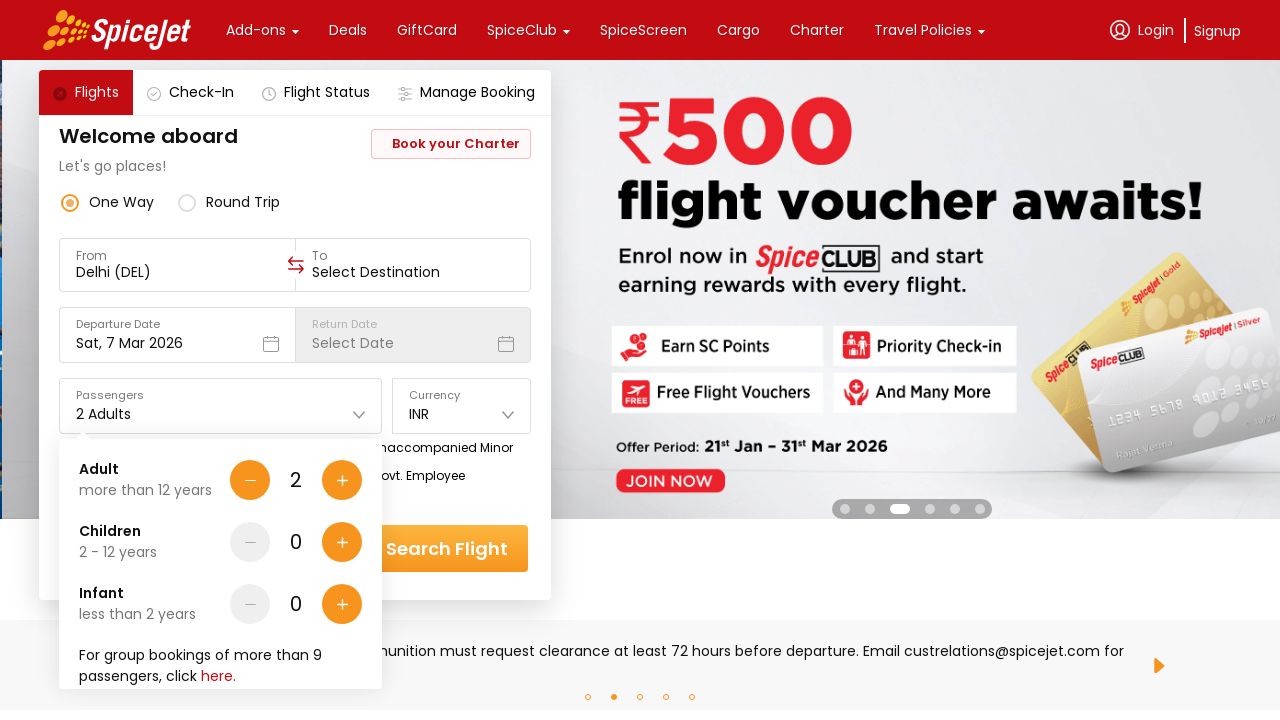

Added adult 2 to booking (4 additional adults total) at (342, 480) on div[data-testid='Adult-testID-plus-one-cta']
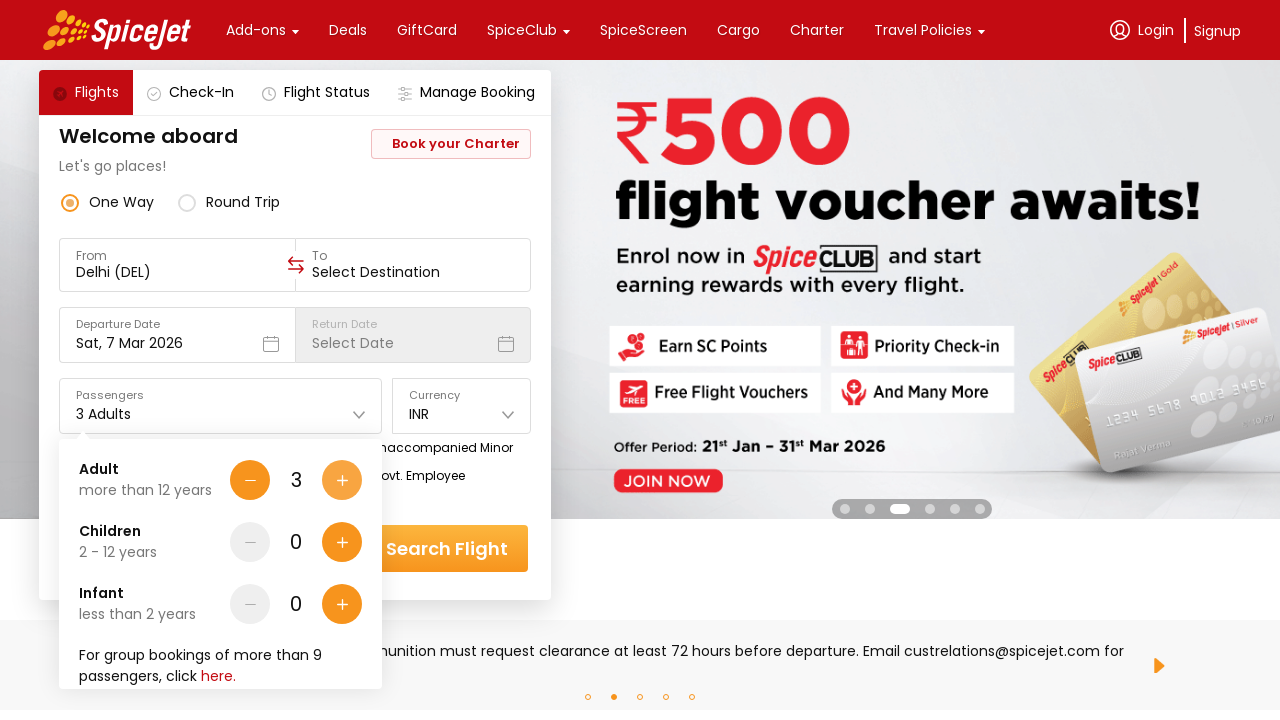

Waited for adult 2 to be added
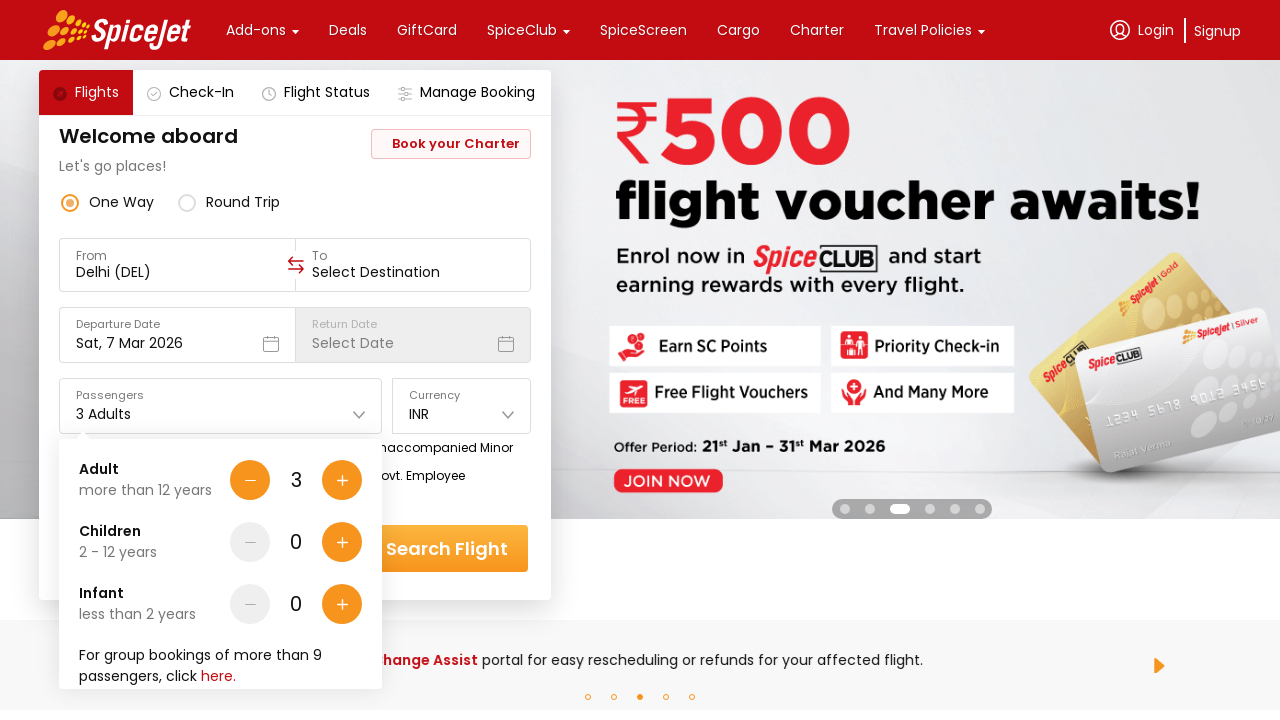

Added adult 3 to booking (4 additional adults total) at (342, 480) on div[data-testid='Adult-testID-plus-one-cta']
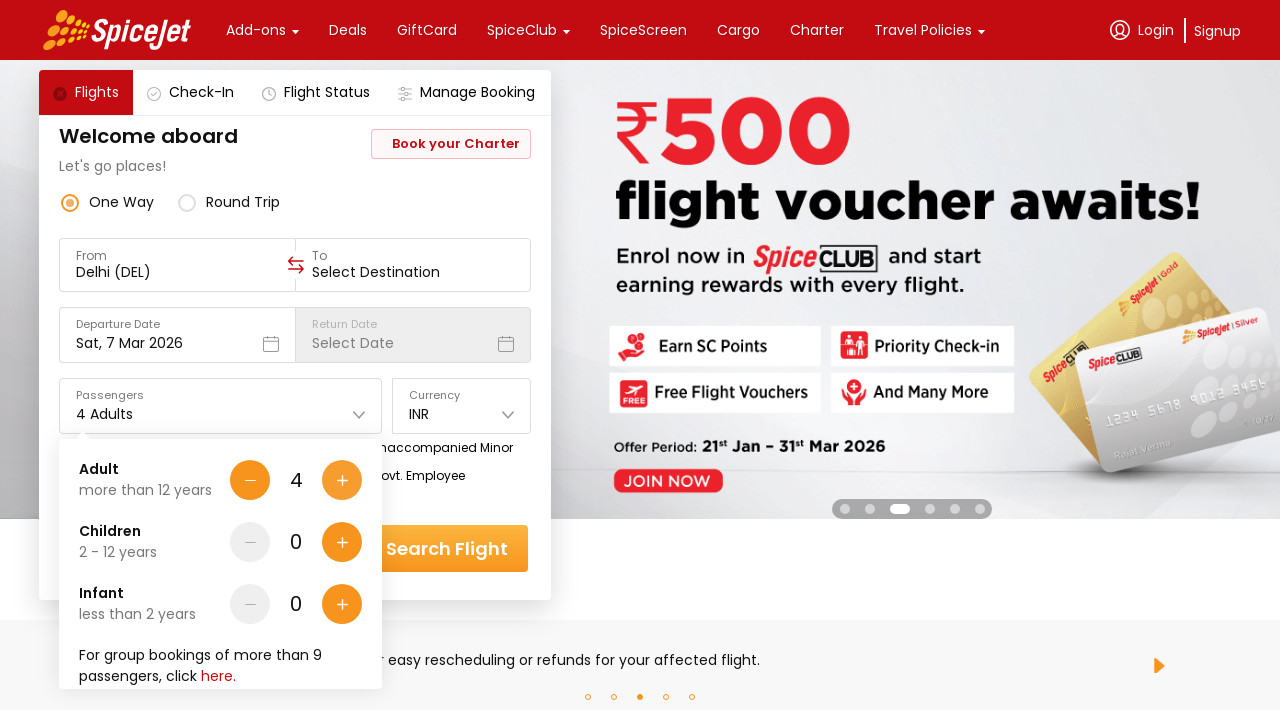

Waited for adult 3 to be added
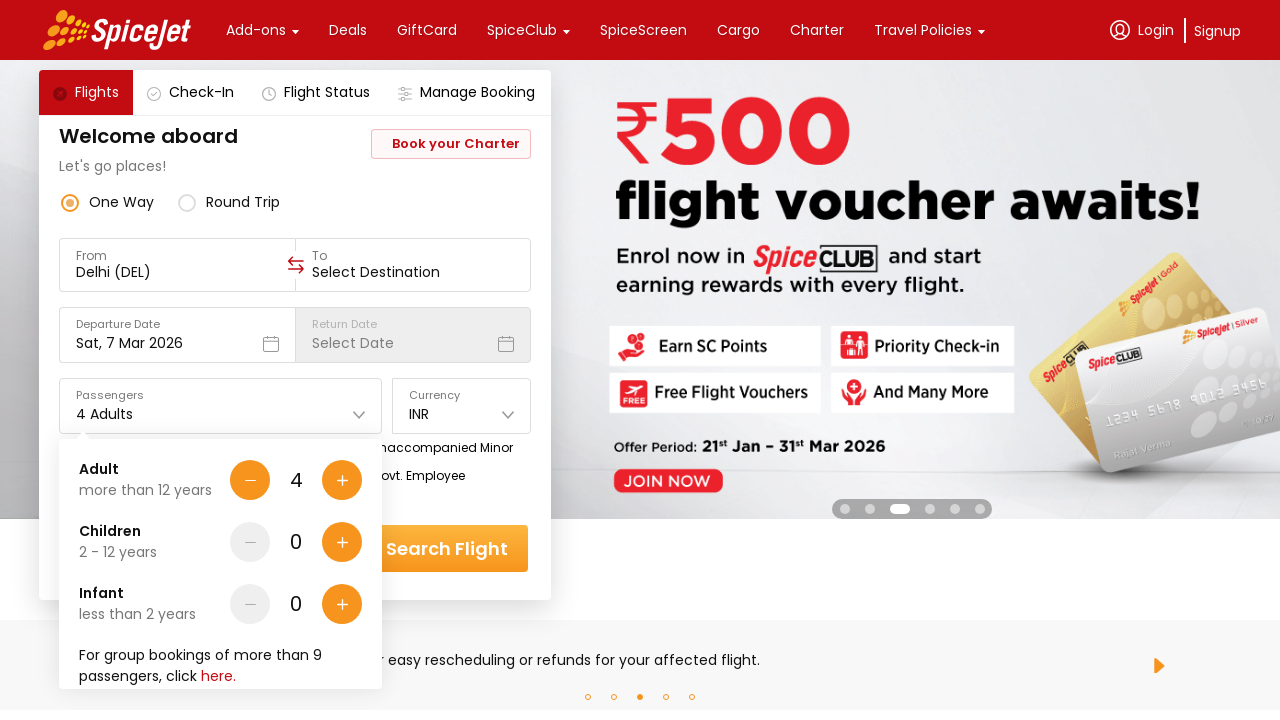

Added adult 4 to booking (4 additional adults total) at (342, 480) on div[data-testid='Adult-testID-plus-one-cta']
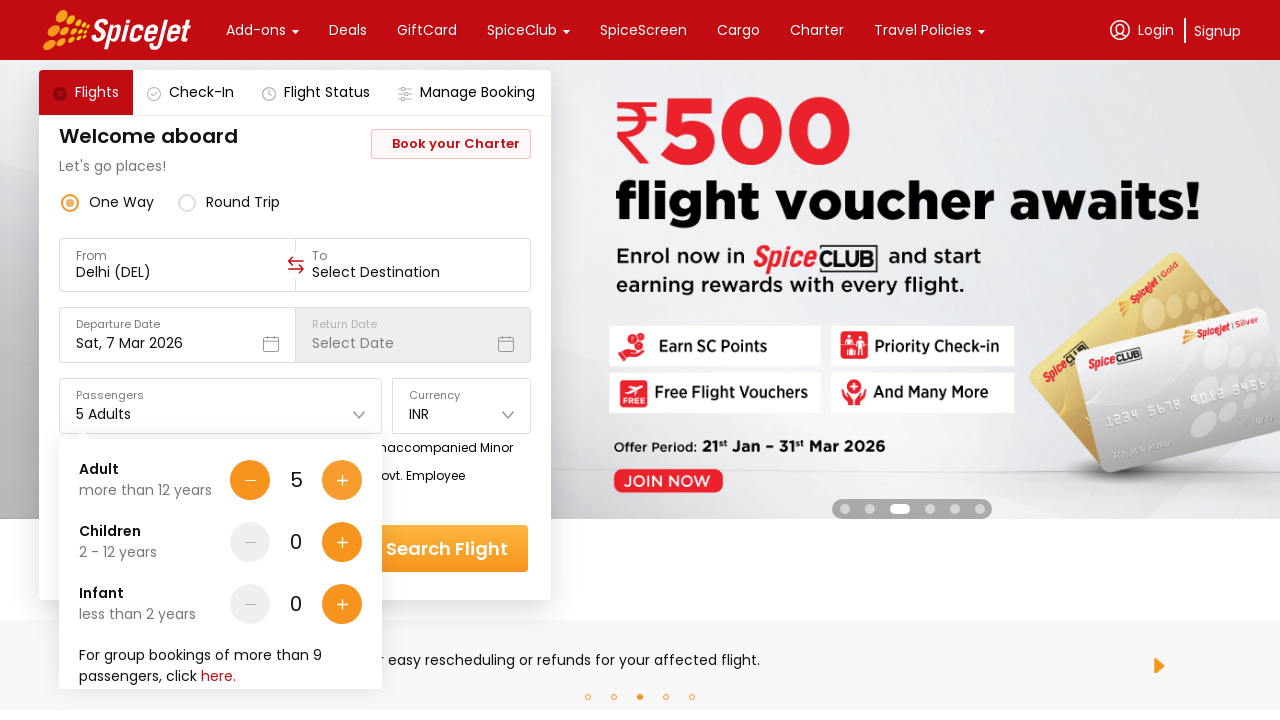

Waited for adult 4 to be added
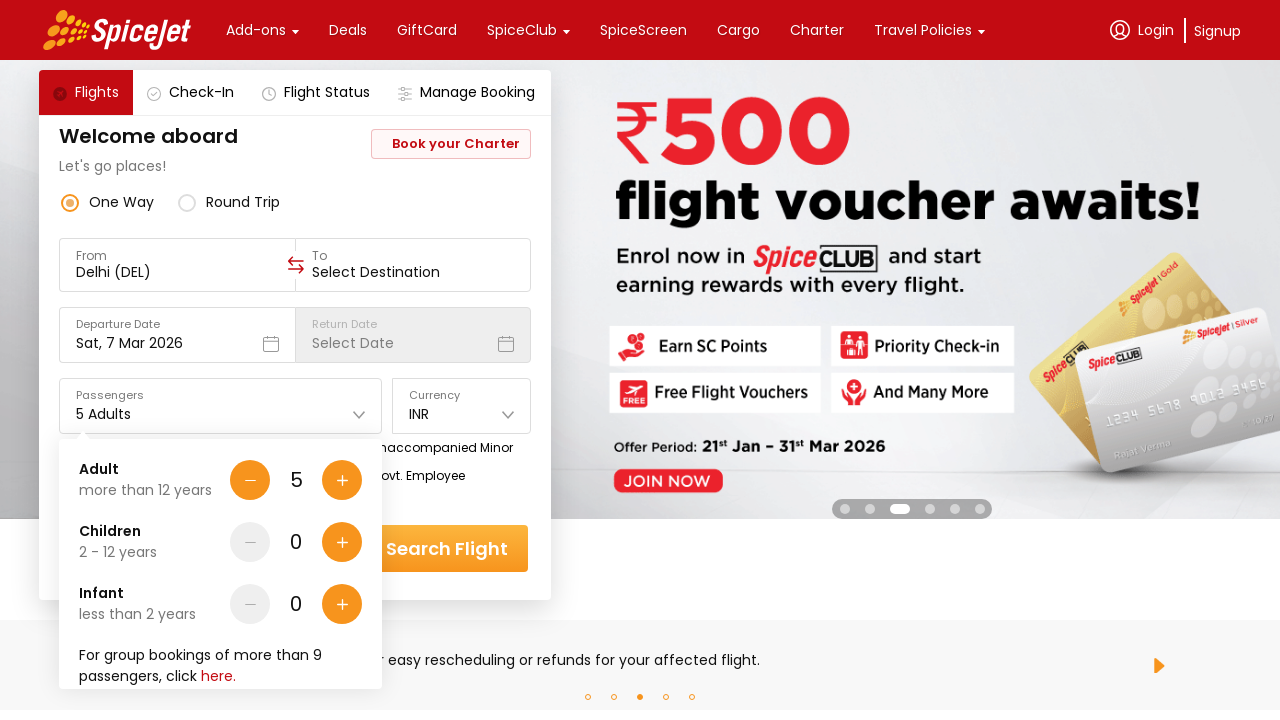

Added 1 child to booking at (342, 542) on div[data-testid='Children-testID-plus-one-cta']
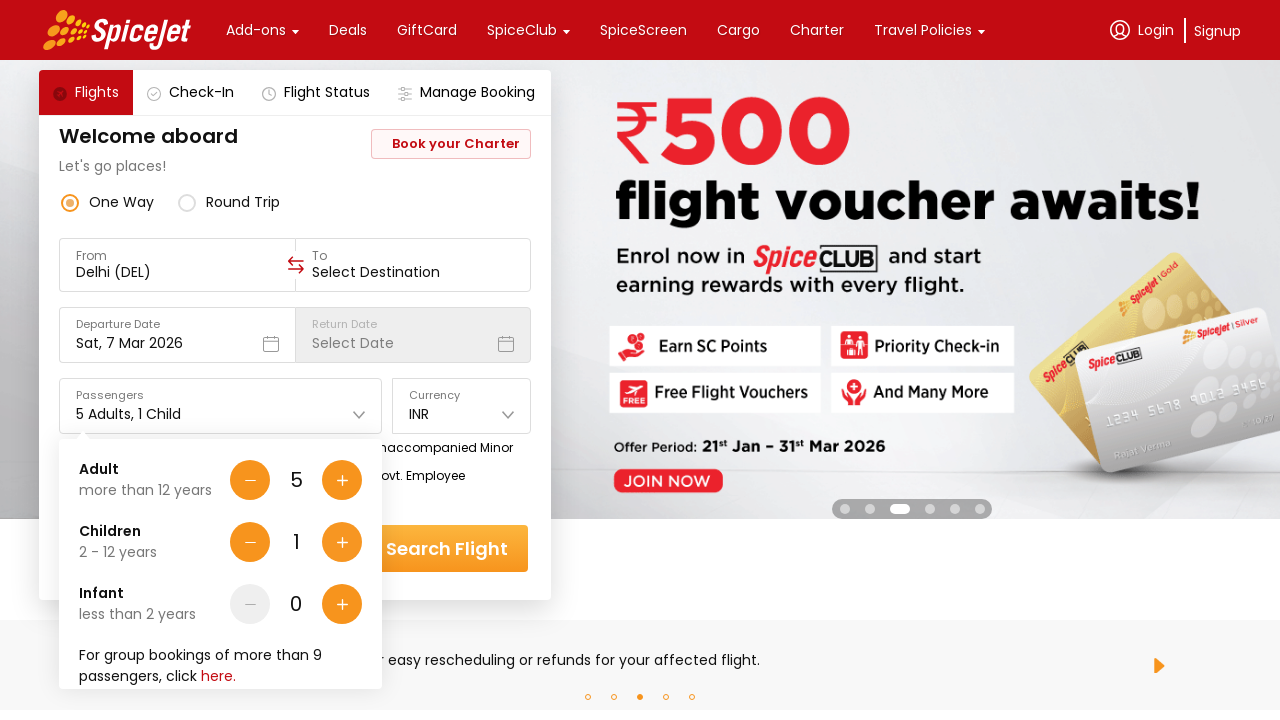

Added 1 infant to booking at (342, 604) on div[data-testid='Infant-testID-plus-one-cta']
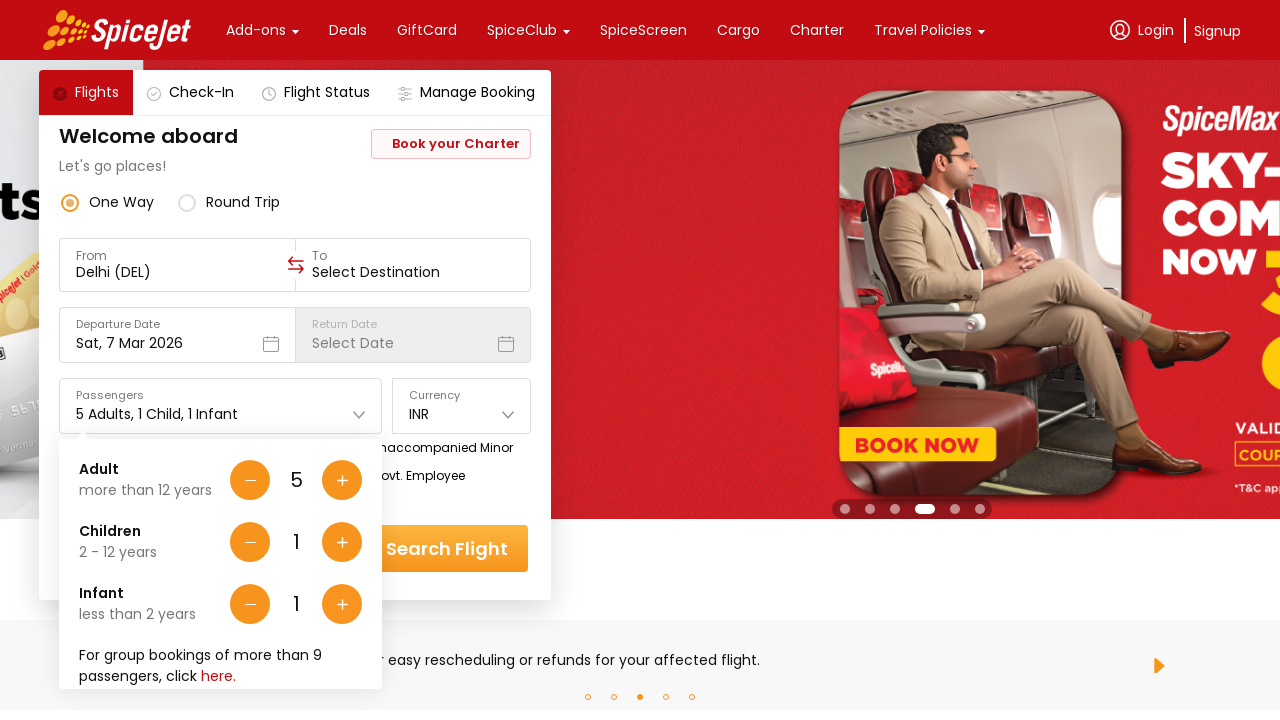

Waited for travellers section to update
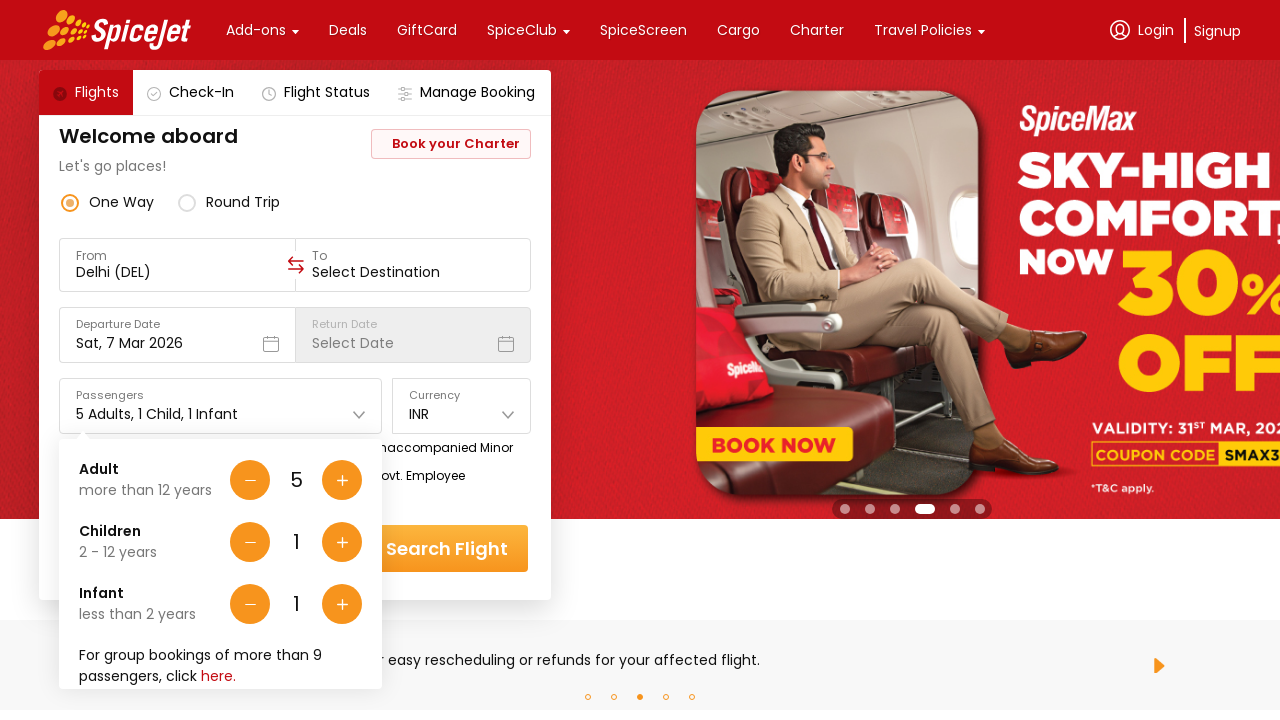

Verified travellers section updated with 4 adults, 1 child, and 1 infant
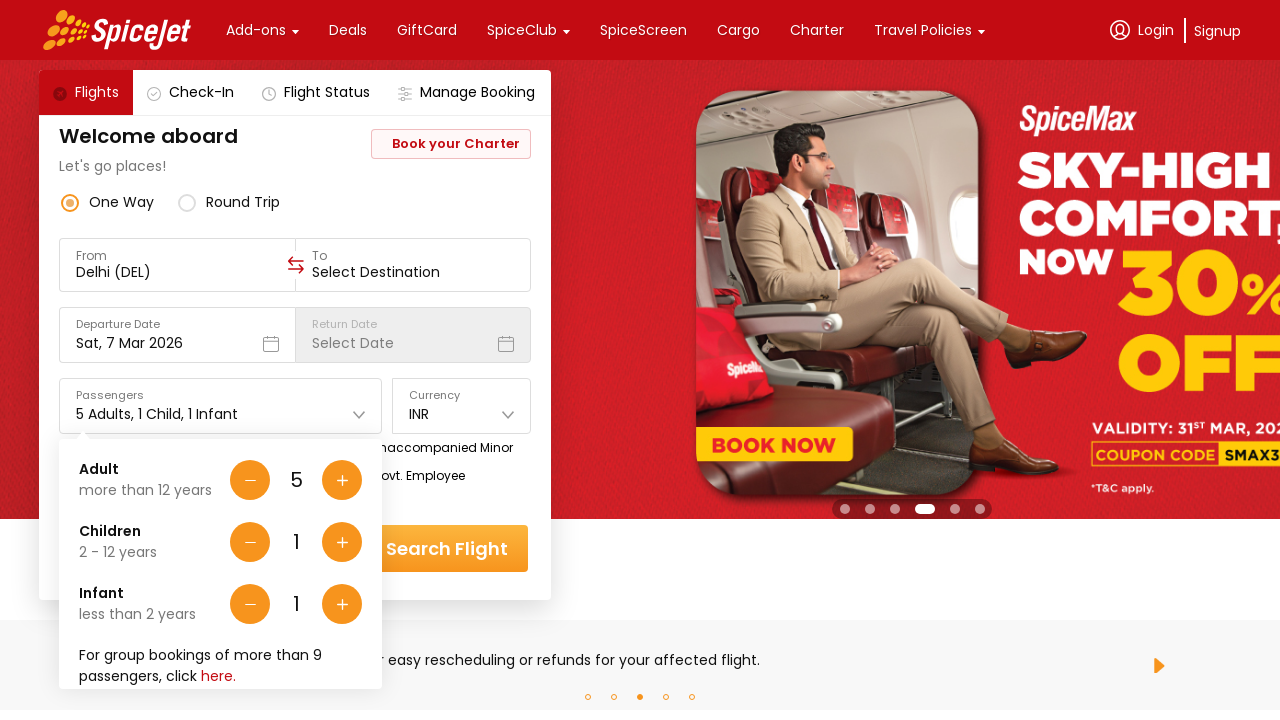

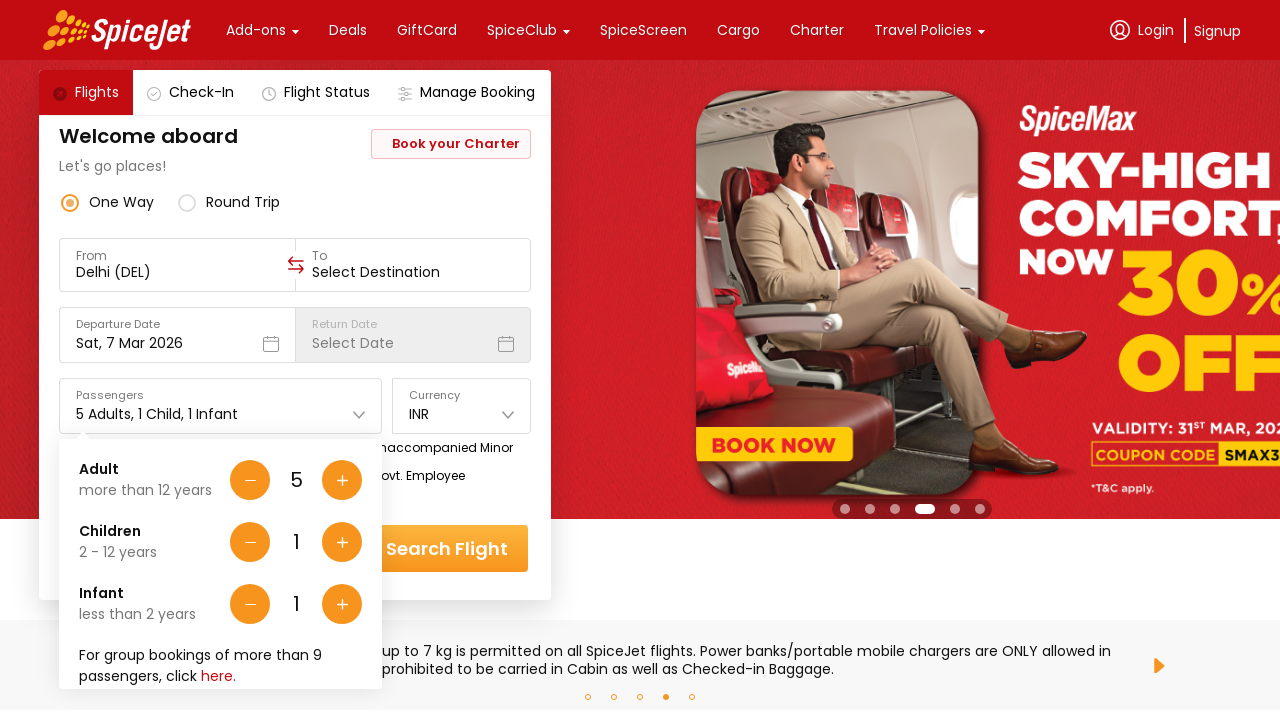